Tests autocomplete functionality by typing a letter, using arrow keys to navigate suggestions, and selecting an option with Enter

Starting URL: https://demoqa.com/auto-complete

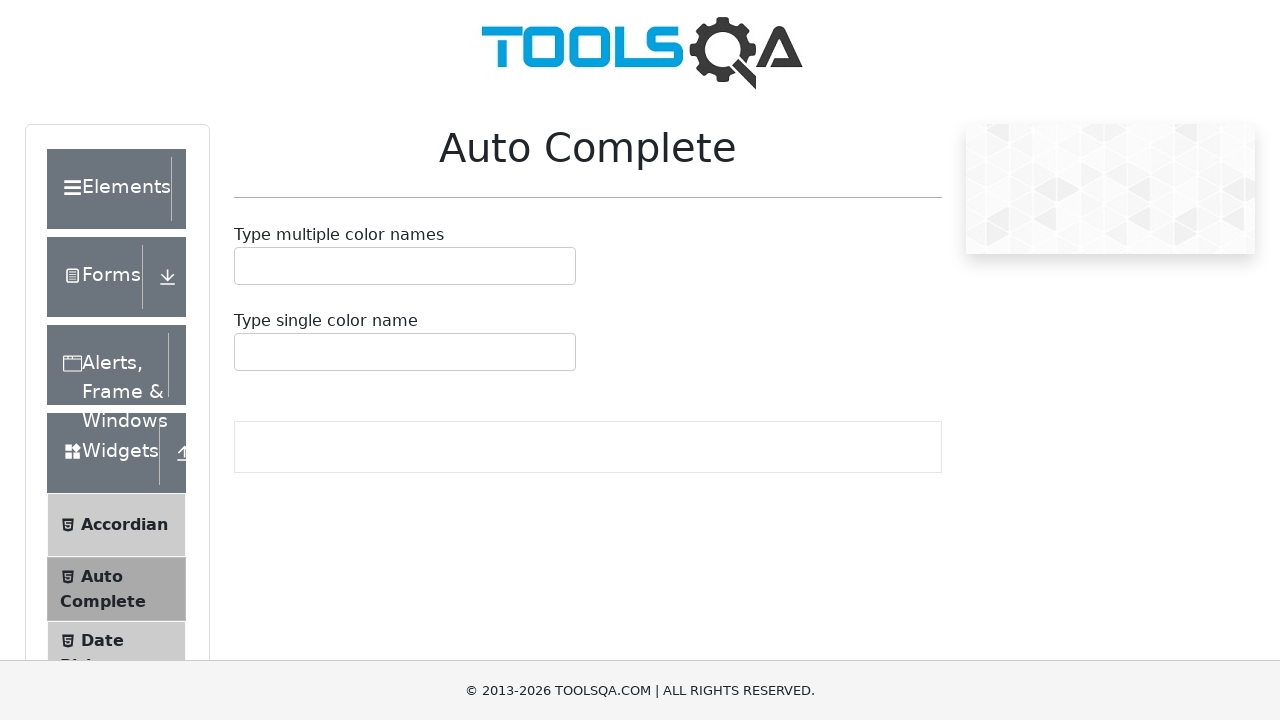

Navigated to autocomplete demo page
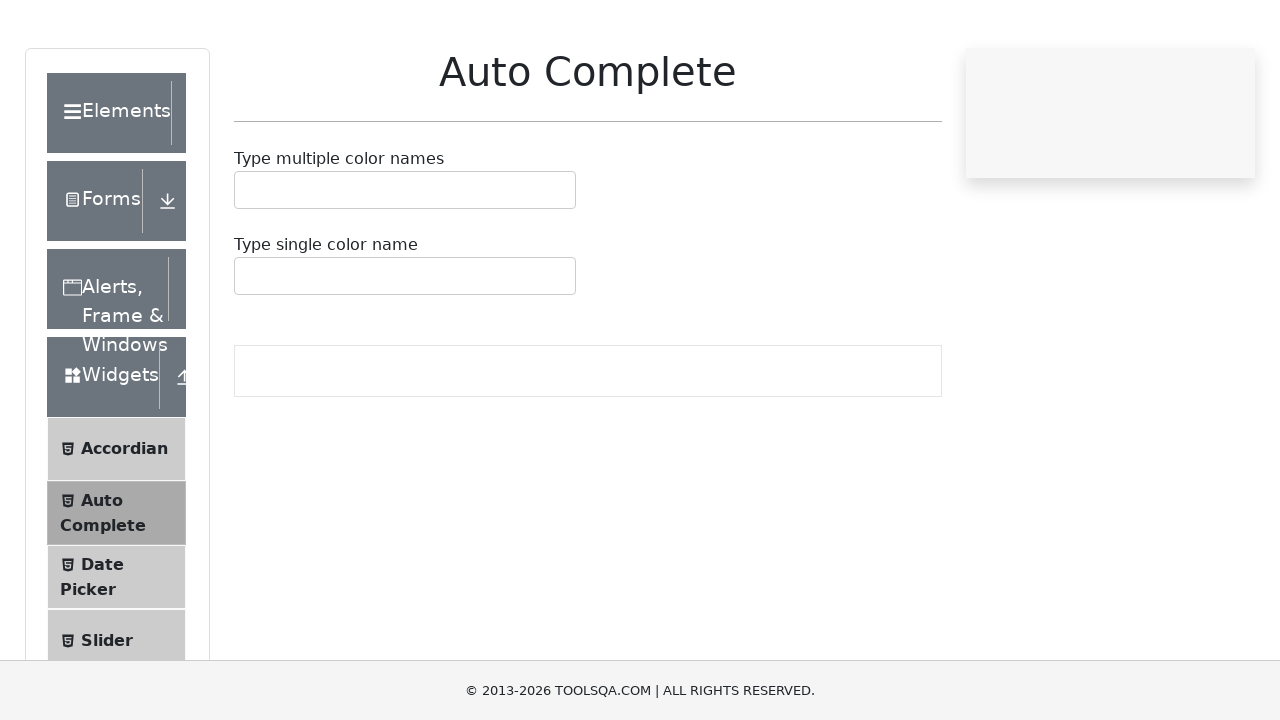

Clicked on autocomplete input field at (405, 266) on #autoCompleteMultipleContainer
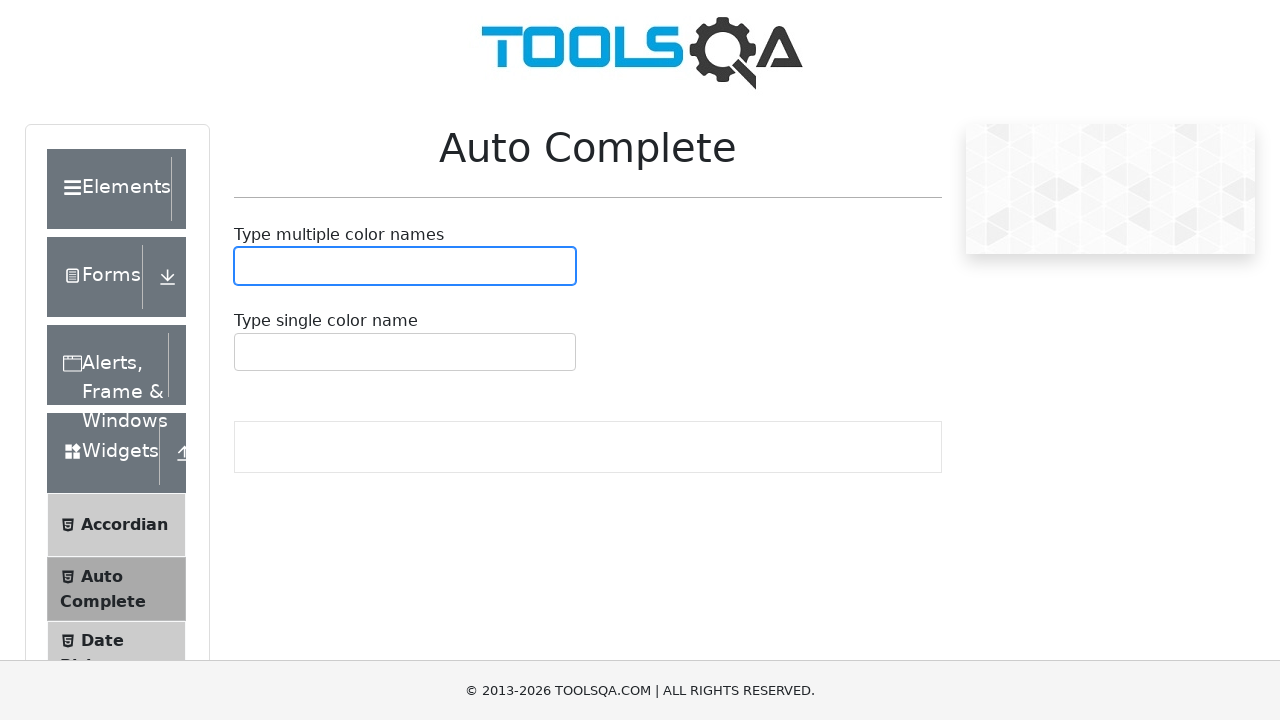

Typed 'b' to trigger autocomplete suggestions on #autoCompleteMultipleContainer
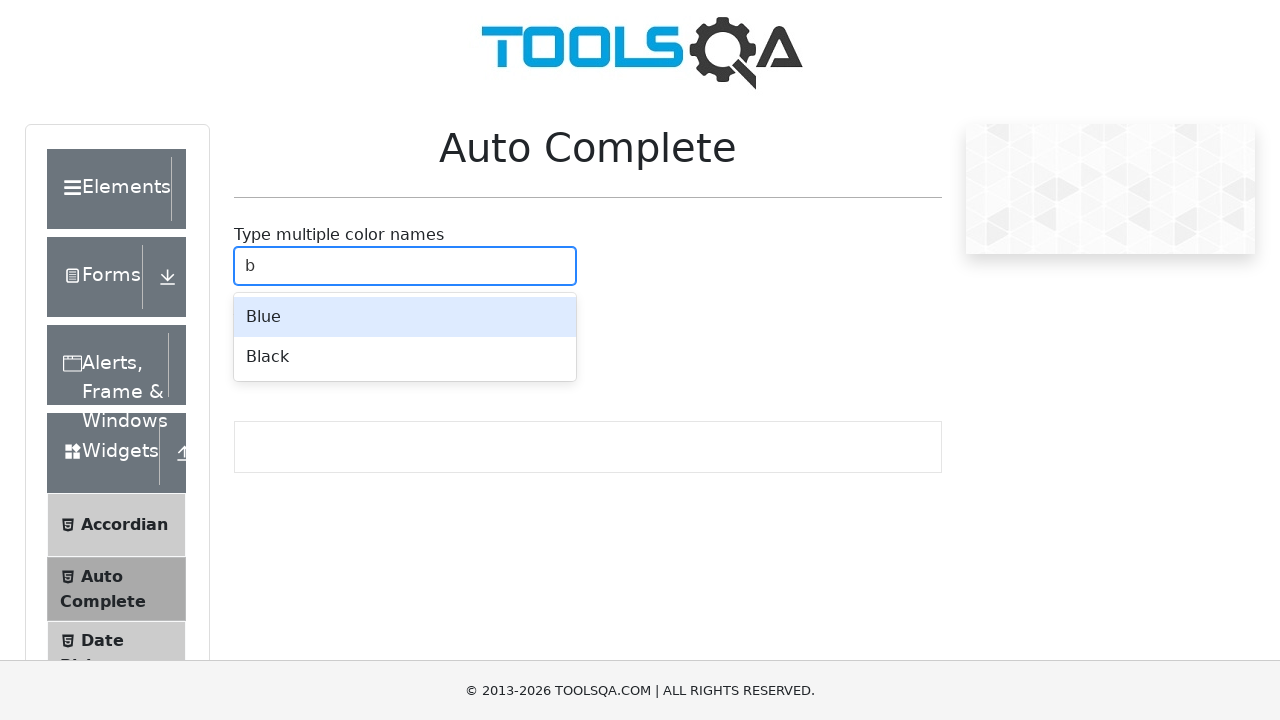

Waited for autocomplete suggestions to appear
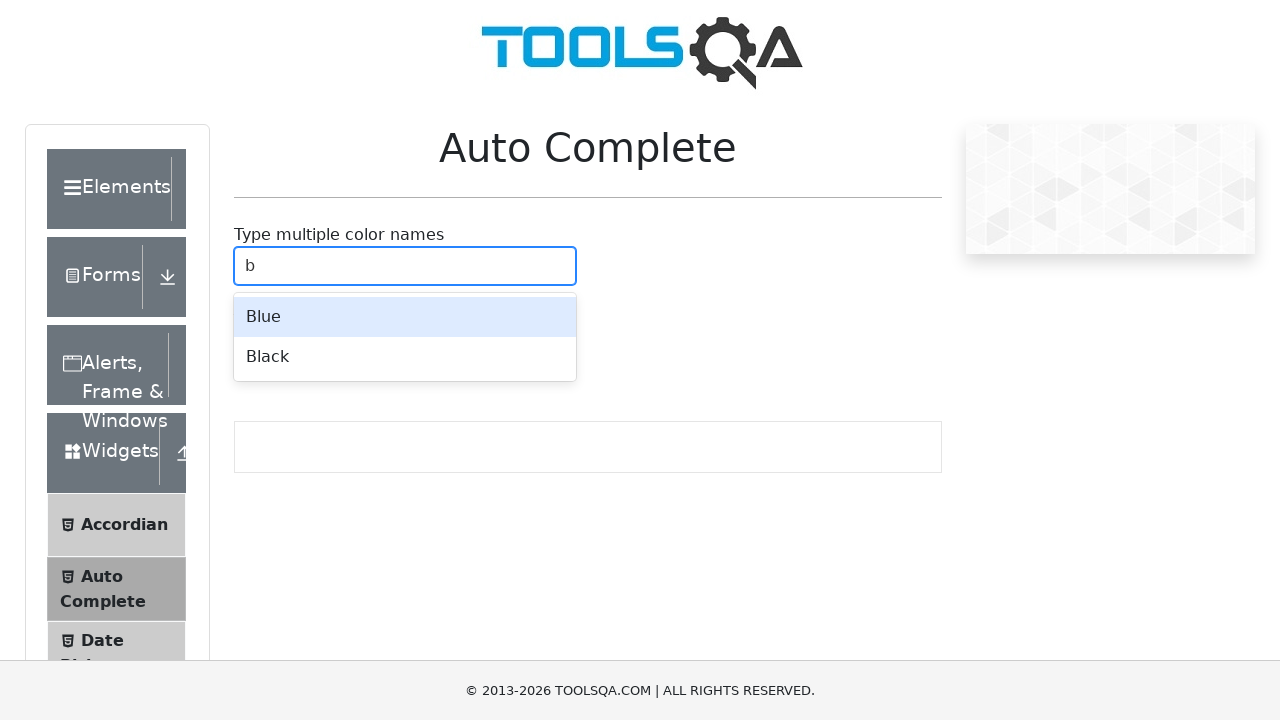

Pressed ArrowDown to navigate to first suggestion
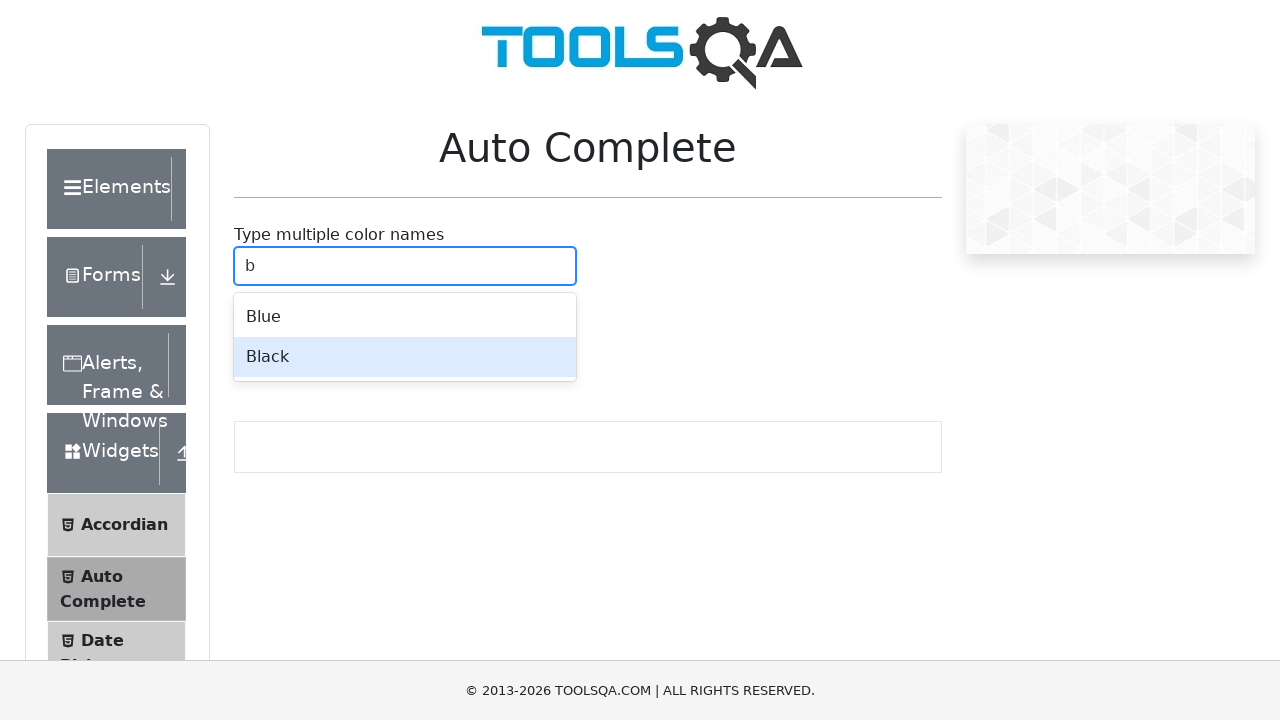

Pressed Enter to select the highlighted suggestion
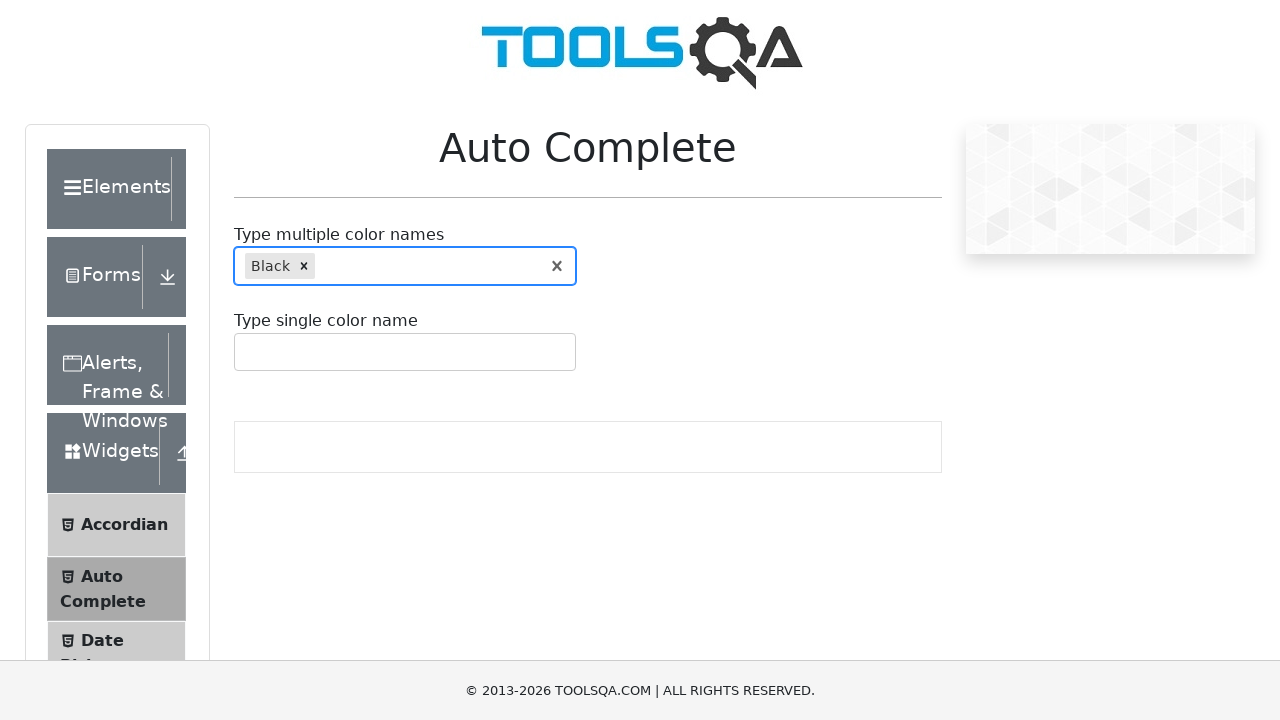

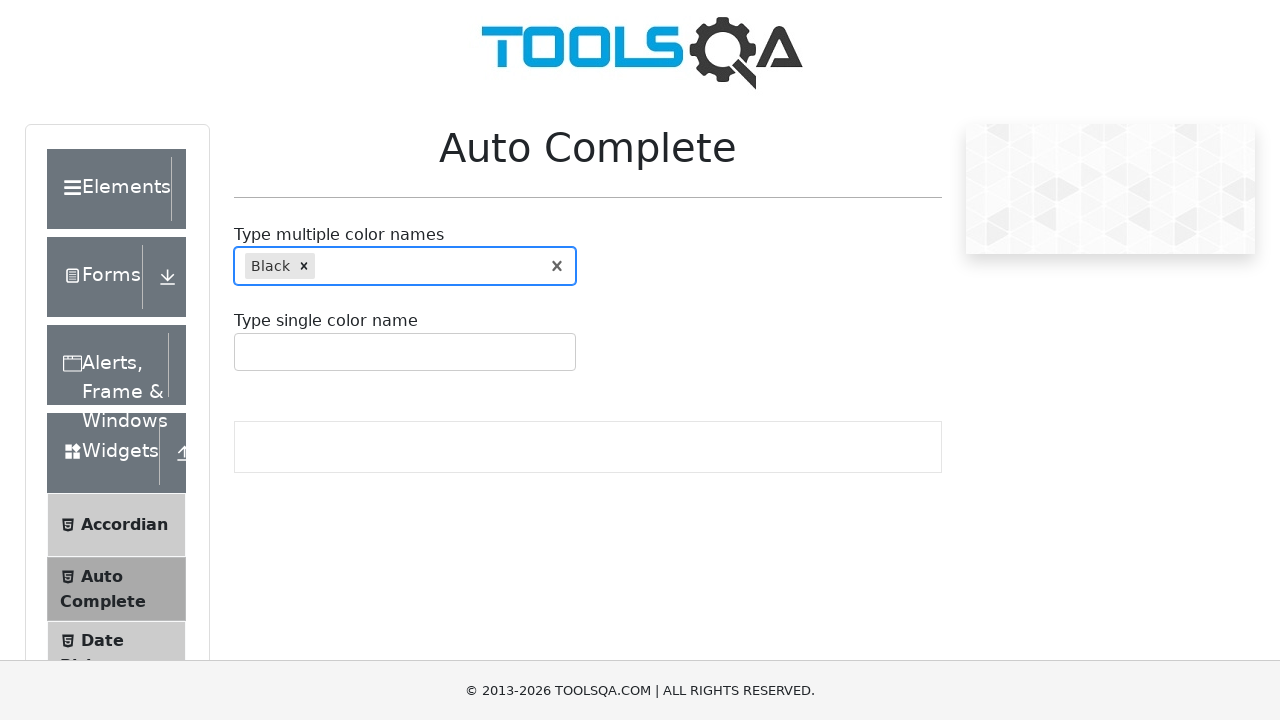